Tests JavaScript alert handling by clicking the JS Alert button and verifying the alert text

Starting URL: https://the-internet.herokuapp.com/javascript_alerts

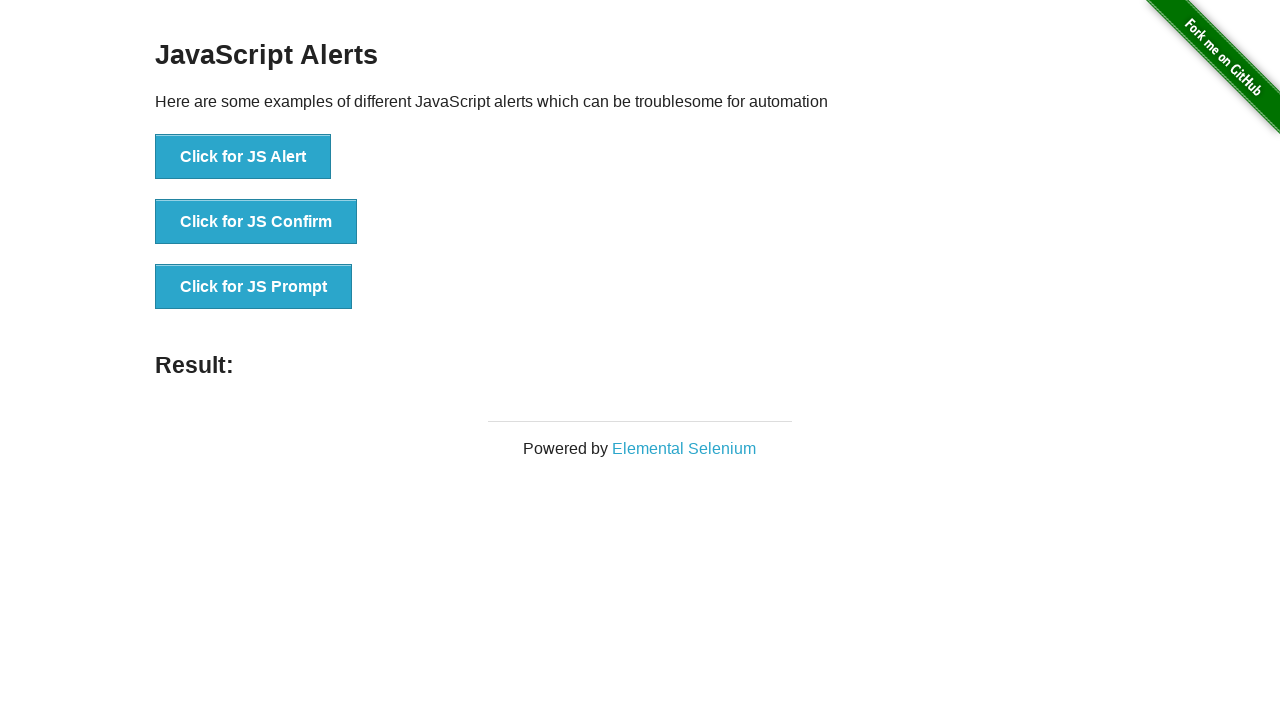

Clicked JS Alert button at (243, 157) on xpath=//button[contains(text(), 'JS Alert')]
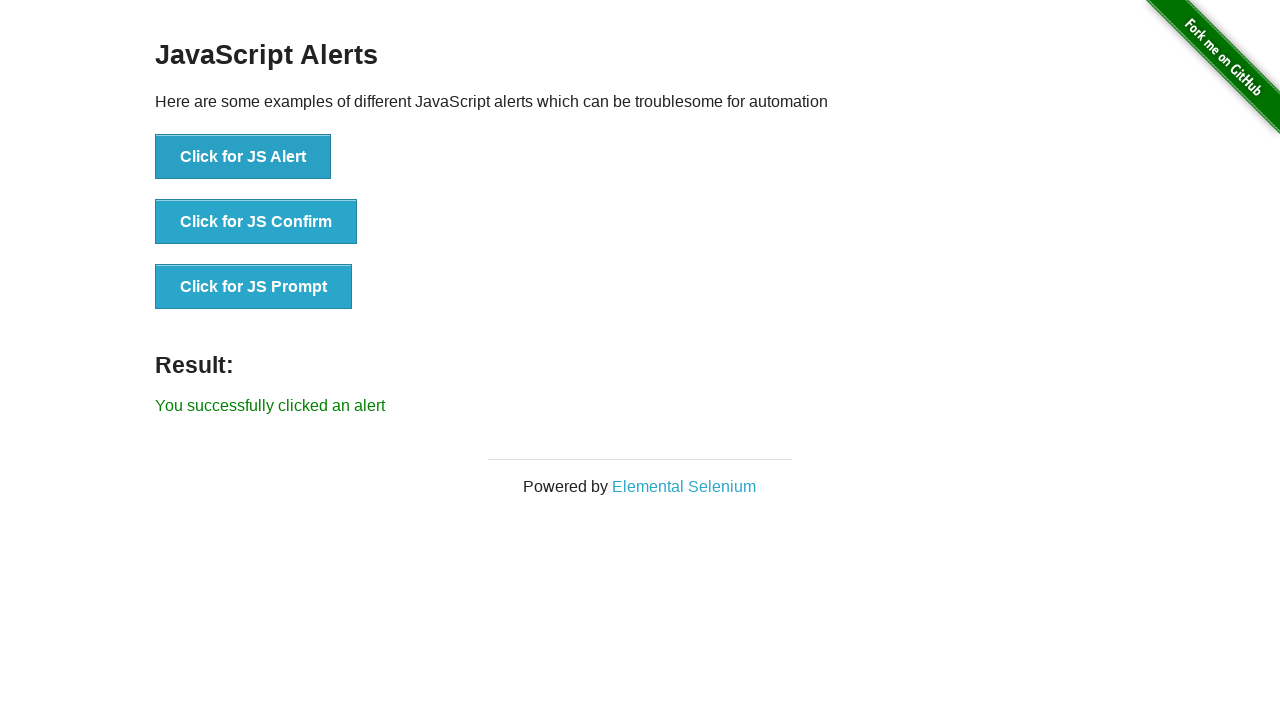

Set up dialog handler to accept alert
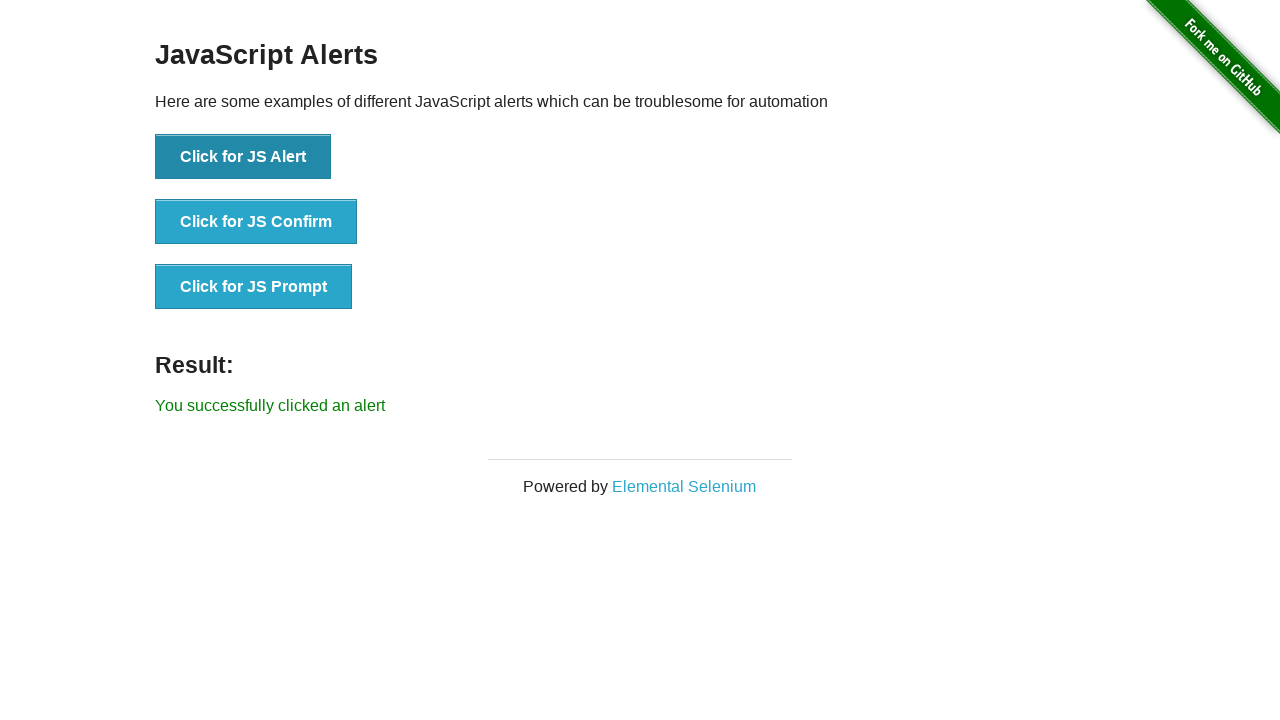

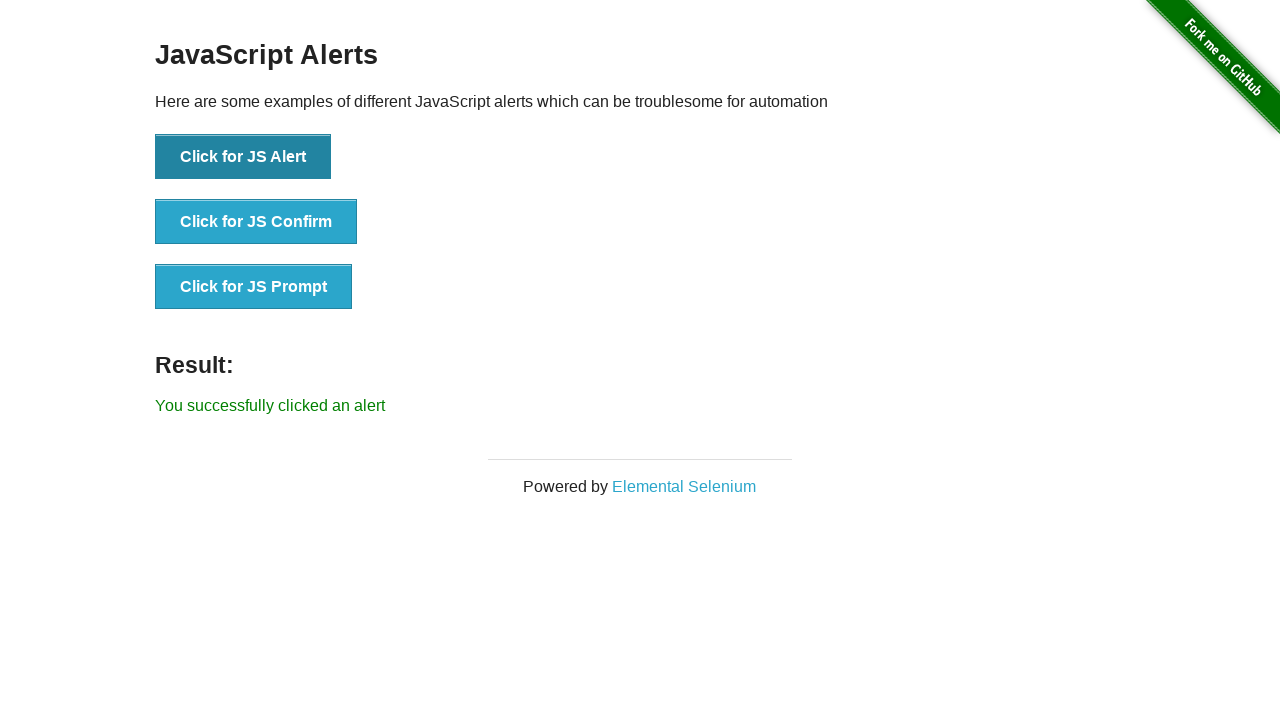